Tests Material-UI snackbar component by clicking a button to display a snackbar notification

Starting URL: https://v4.mui.com/components/snackbars/

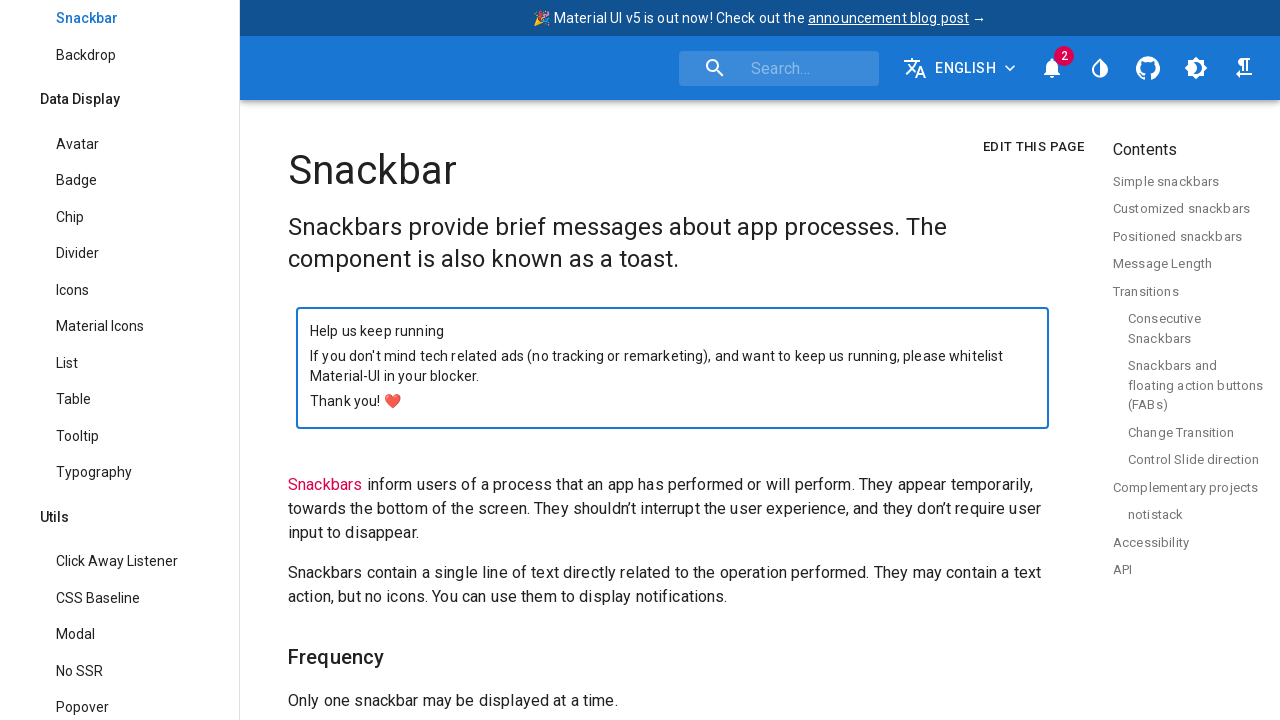

Clicked 'Open simple snackbar' button at (672, 360) on text='Open simple snackbar' >> .. >> nth=0
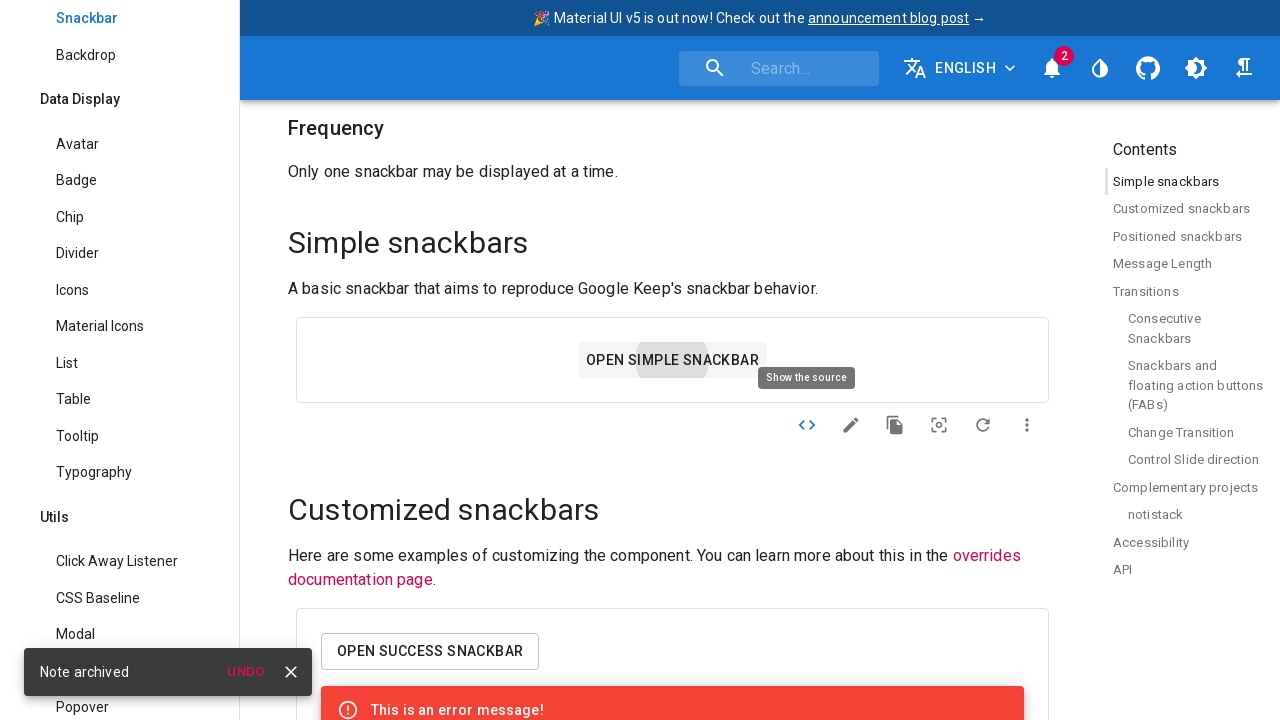

Snackbar notification appeared on screen
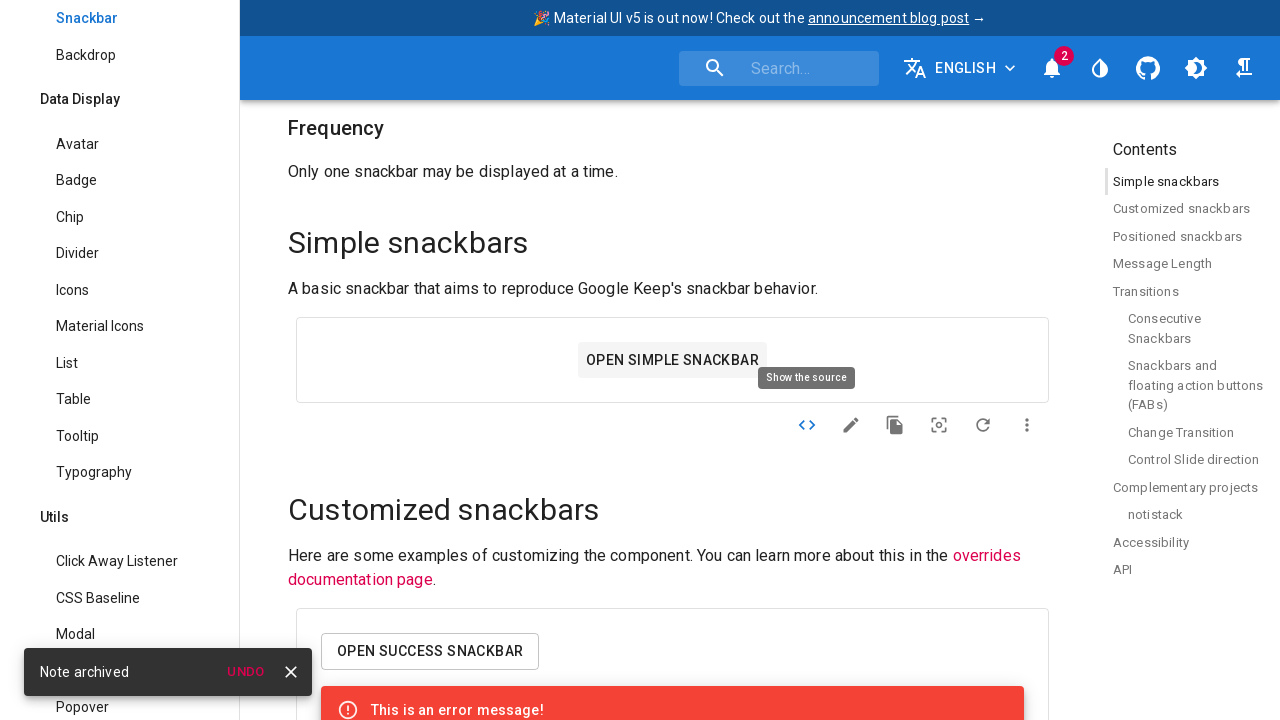

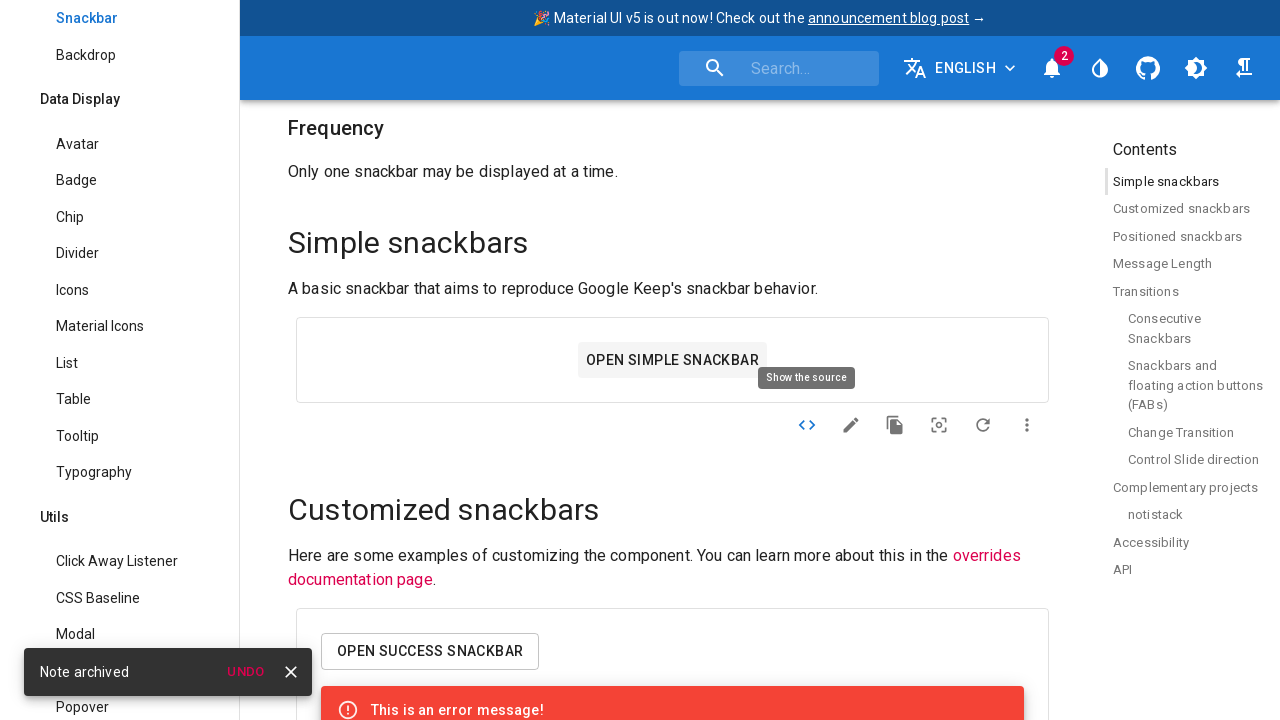